Tests right-click context menu functionality by right-clicking on a button, selecting an option from the context menu, and handling the resulting alert dialog

Starting URL: https://swisnl.github.io/jQuery-contextMenu/demo.html

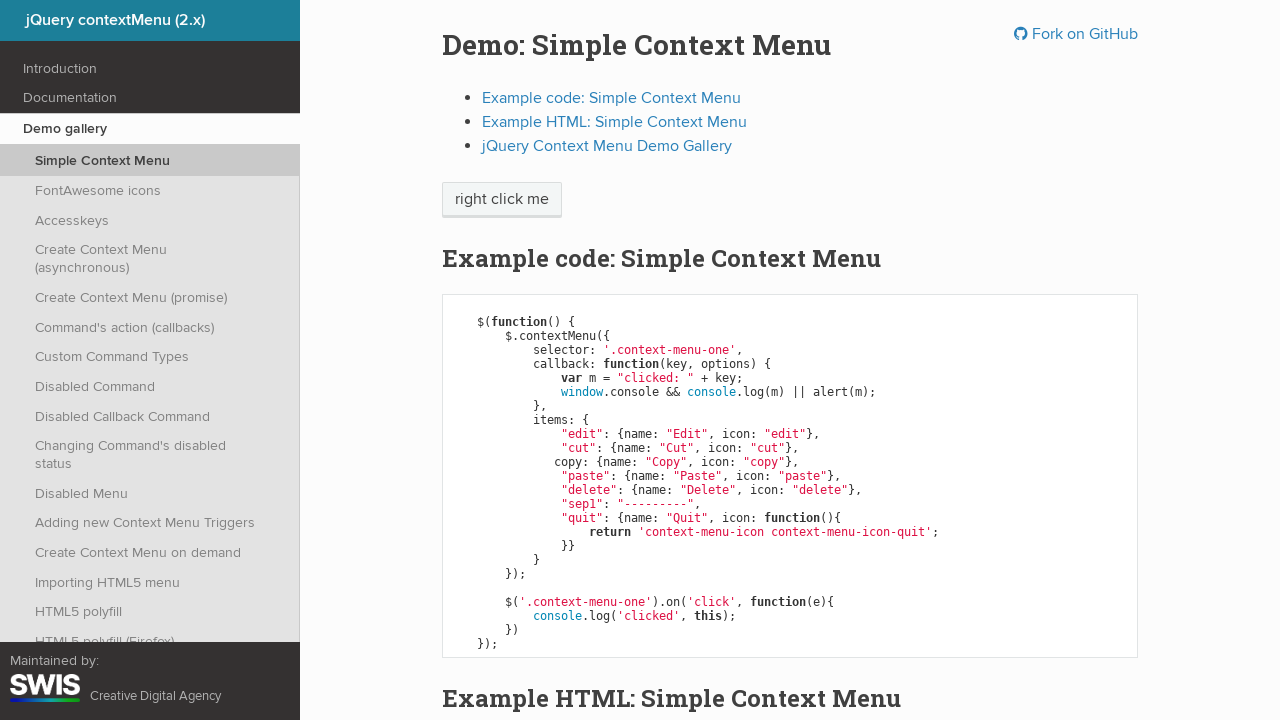

Located button element for right-click
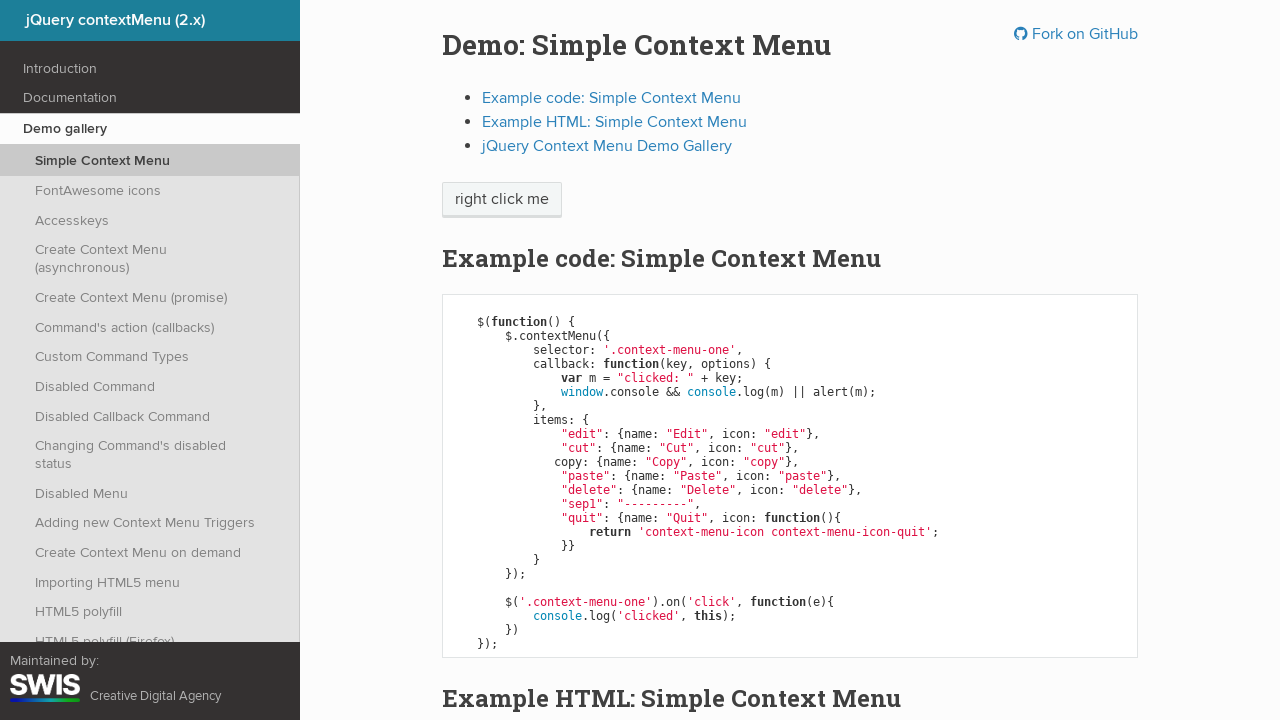

Right-clicked on button to open context menu at (502, 200) on xpath=/html/body/div/section/div/div/div/p/span
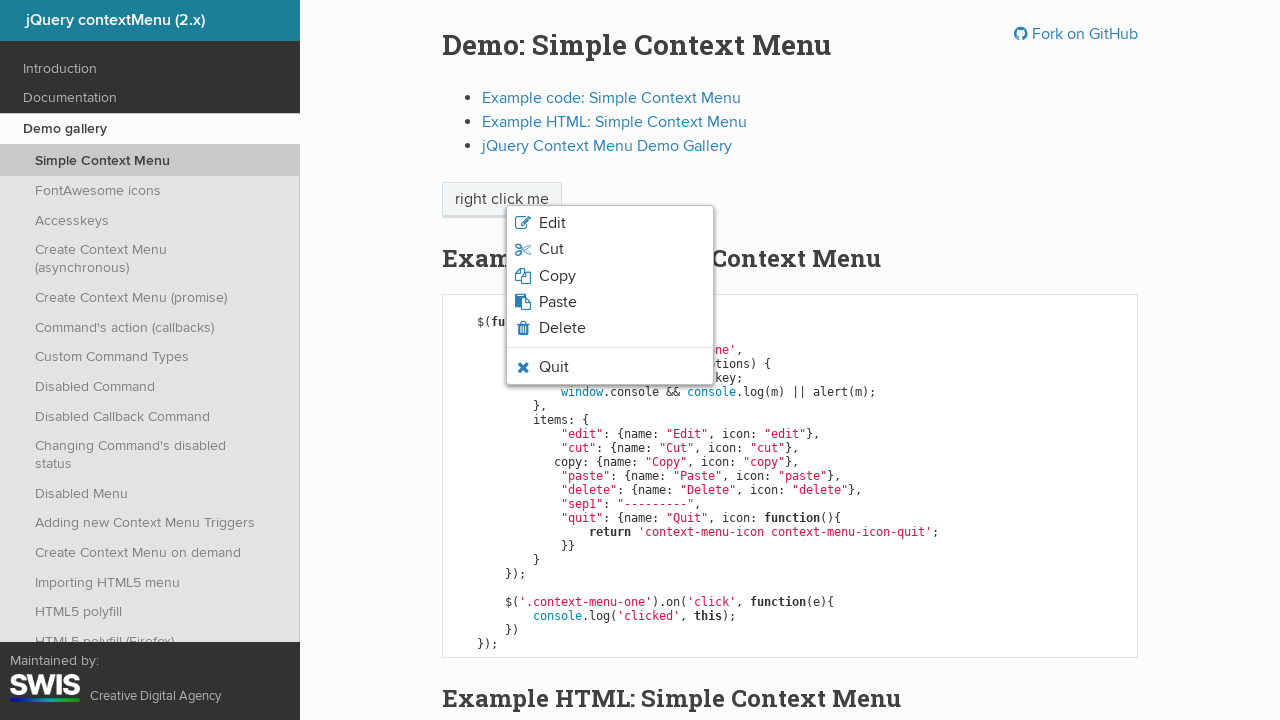

Selected third option from context menu at (610, 276) on xpath=/html/body/ul/li[3]
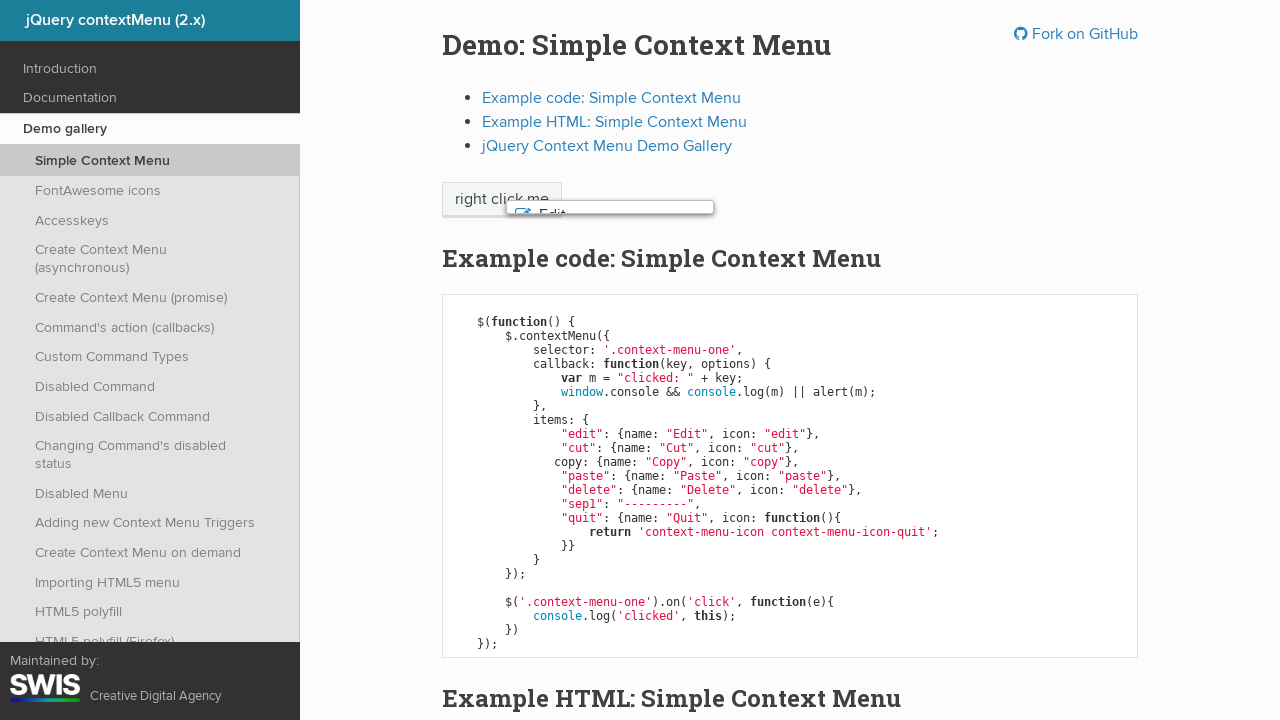

Set up alert dialog handler to accept alerts
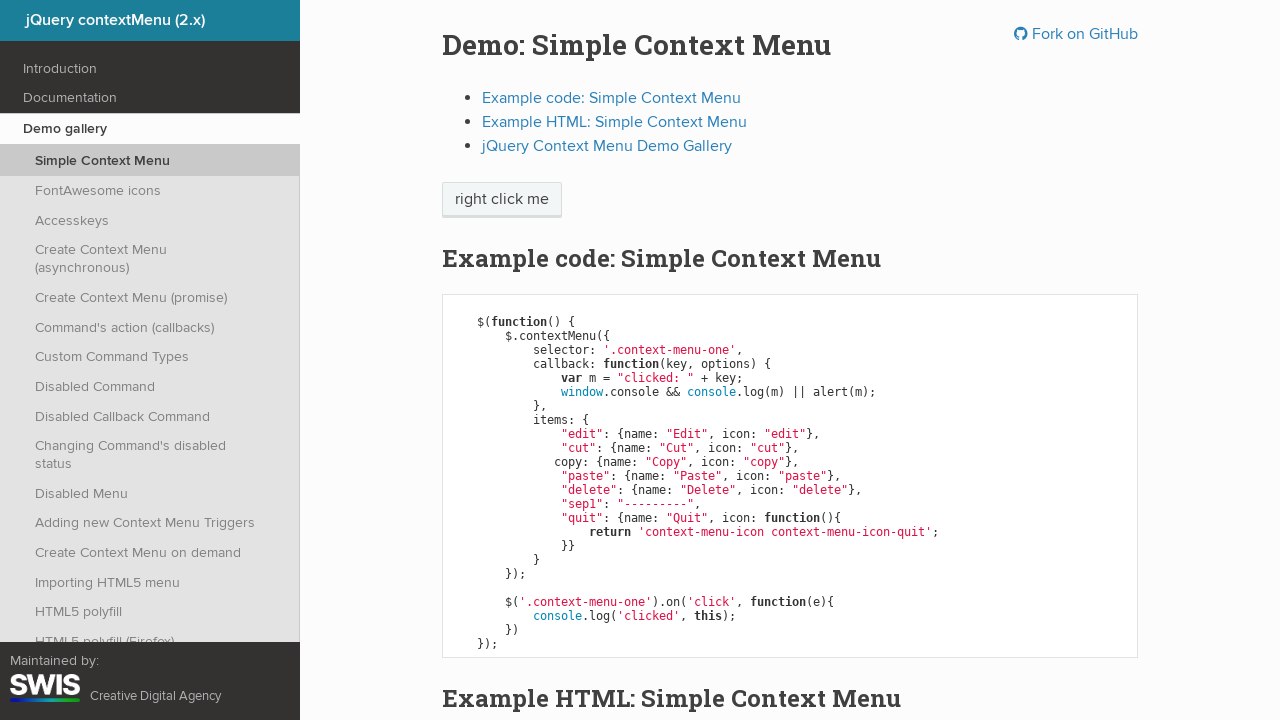

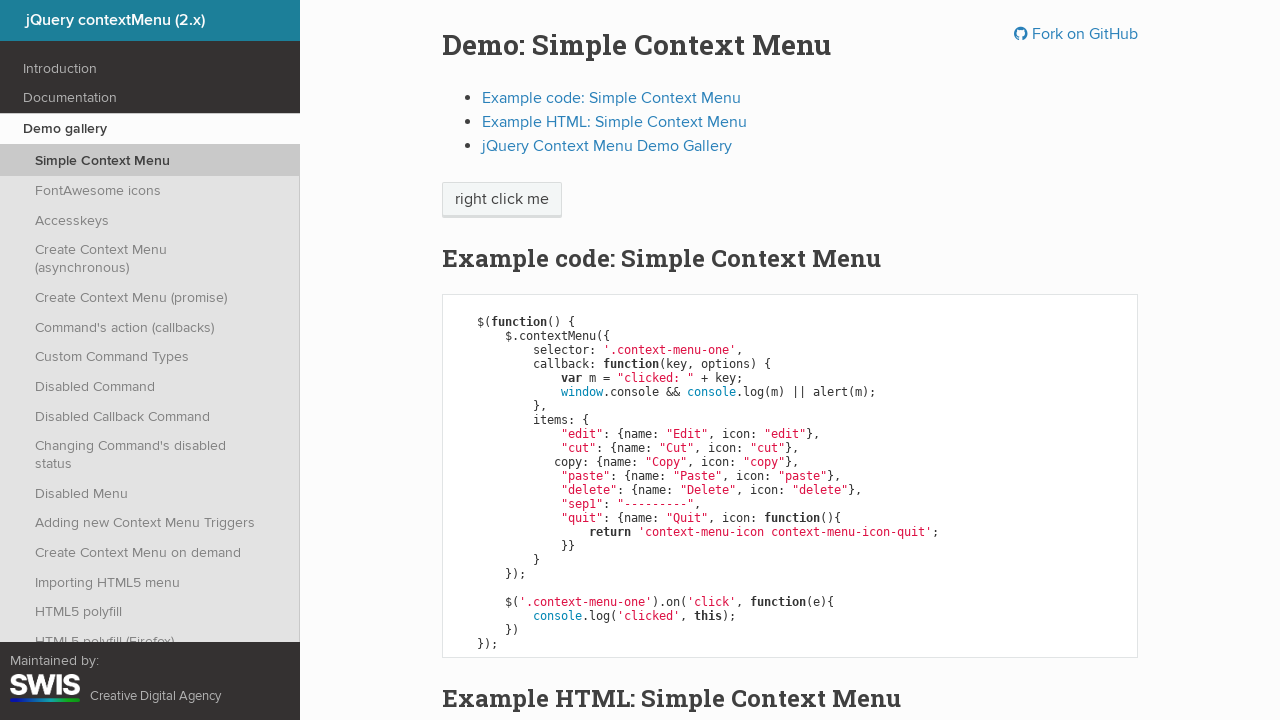